Tests mouse hover functionality on SpiceJet website by hovering over SpiceClub menu and clicking on a submenu item

Starting URL: https://www.spicejet.com/

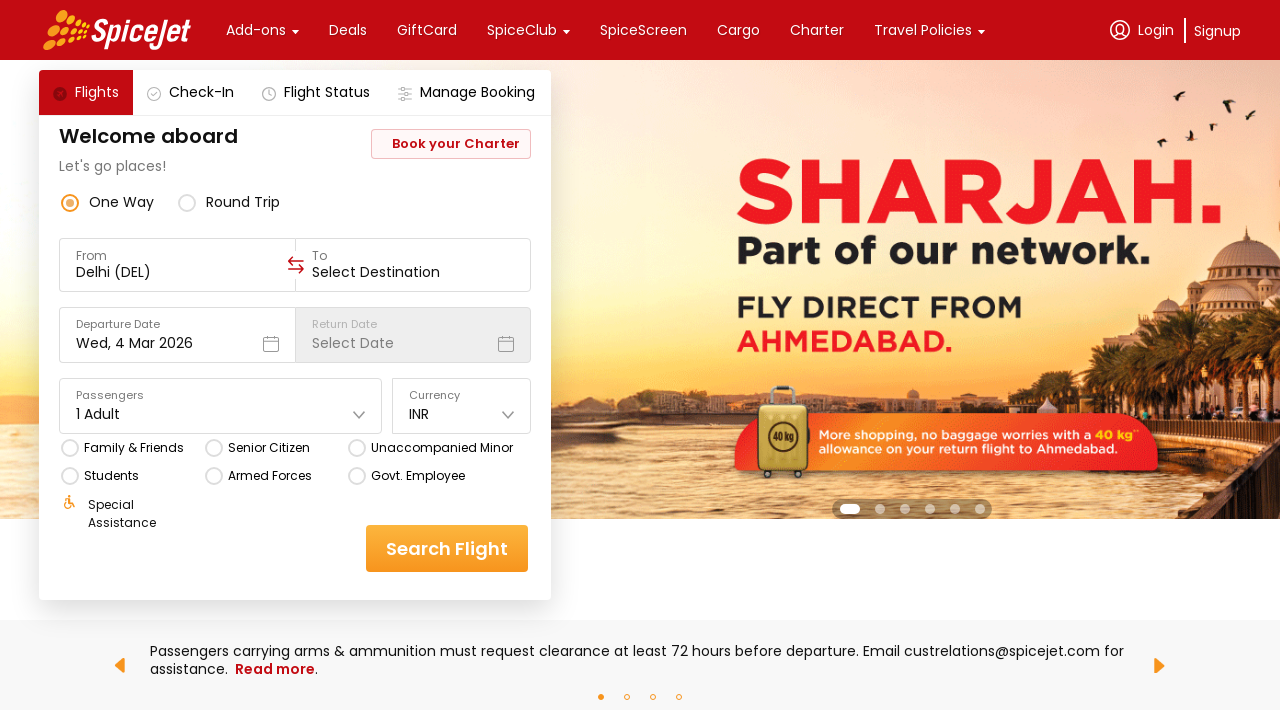

Hovered over SpiceClub menu item to reveal submenu at (522, 30) on (//div[text()='SpiceClub'])[1]
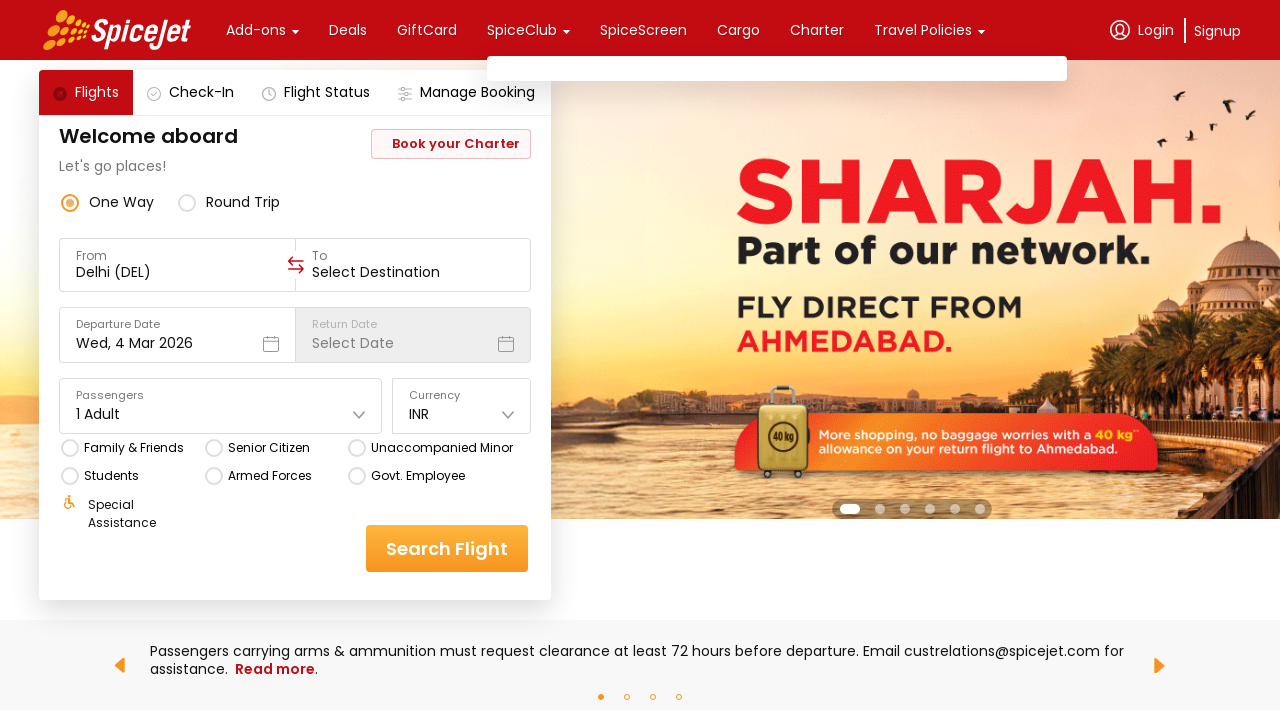

SpiceClub submenu appeared with 'Our Program' link visible
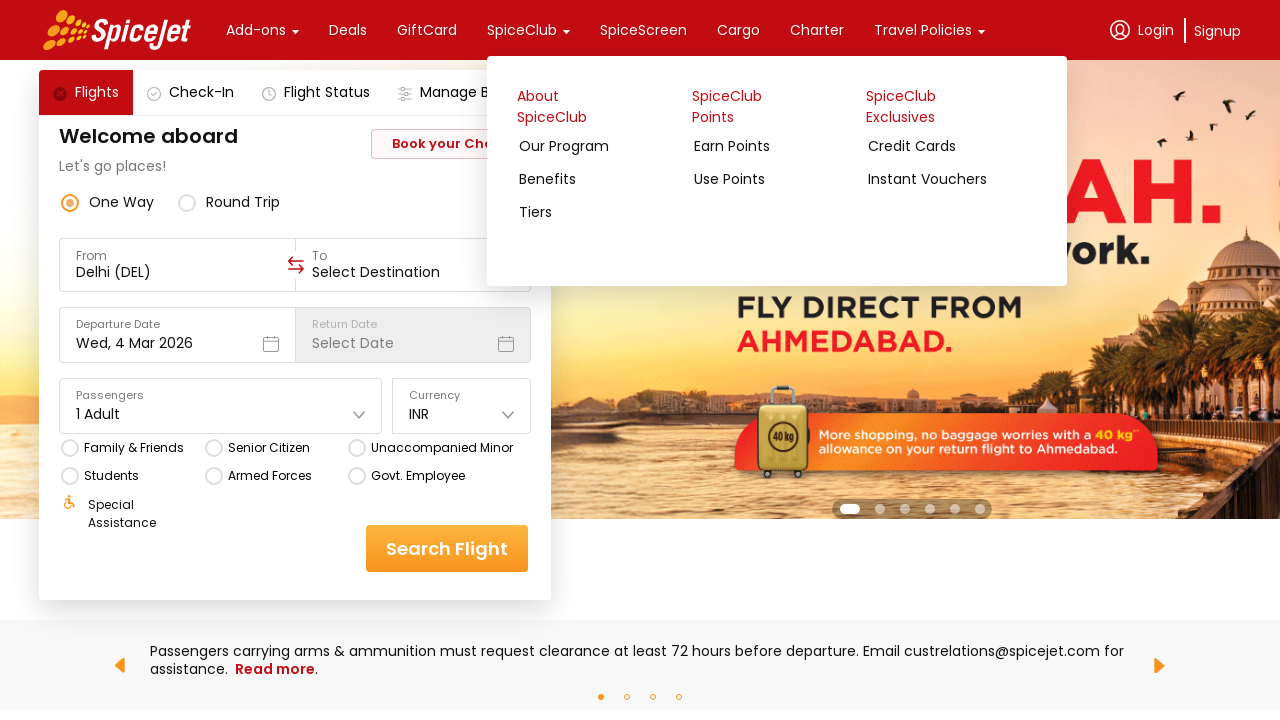

Clicked on 'Our Program' submenu link at (601, 152) on xpath=//a[contains(@href,'/home#program')]
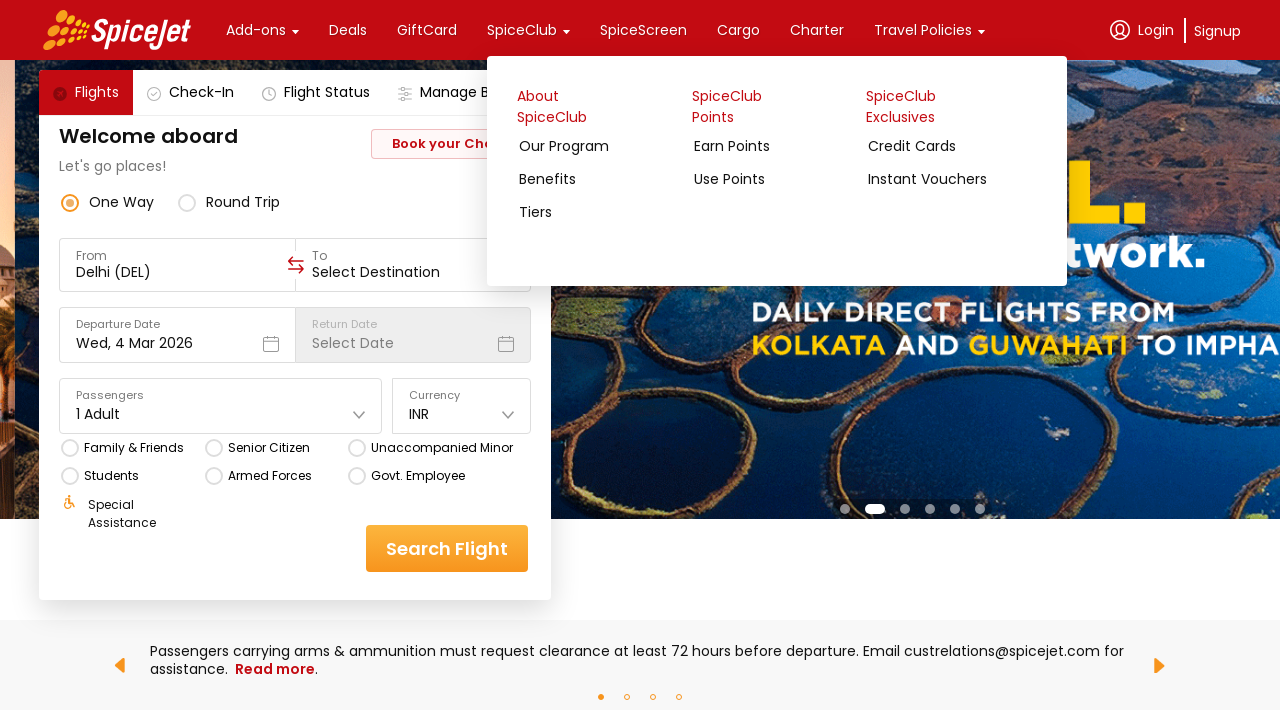

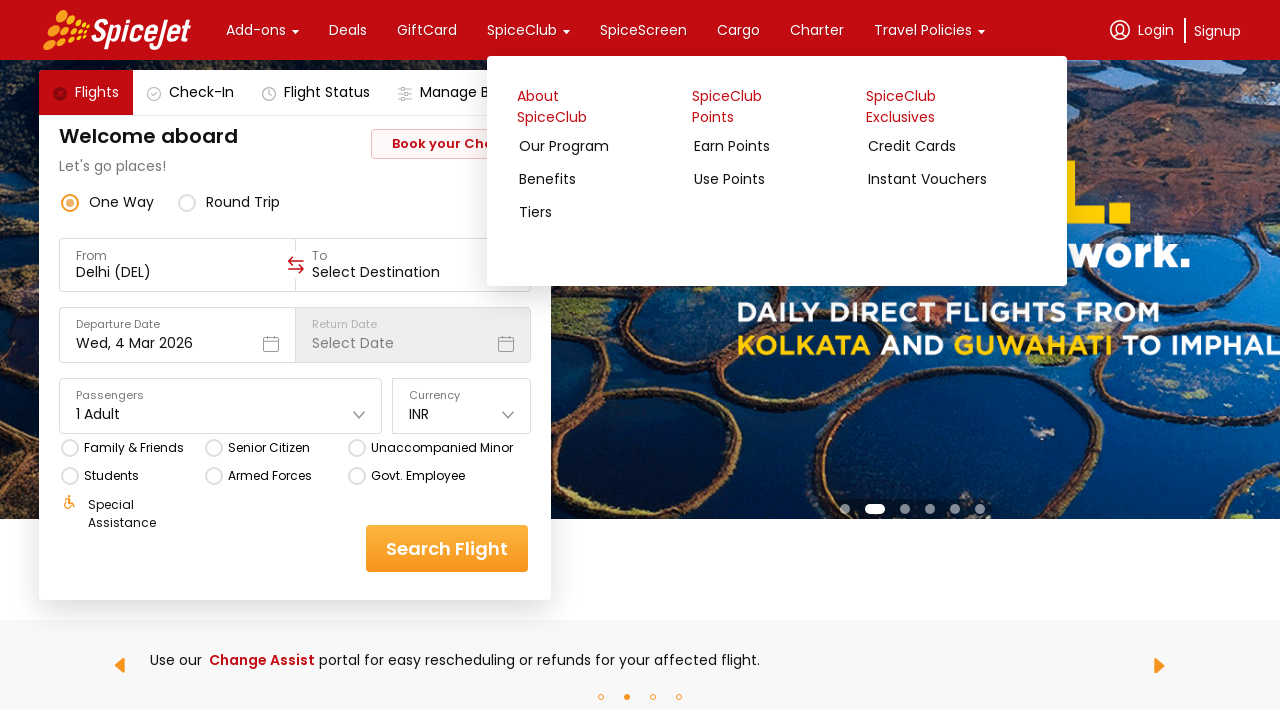